Tests select dropdown functionality by selecting options by index and value from a dropdown menu

Starting URL: https://demoqa.com/select-menu

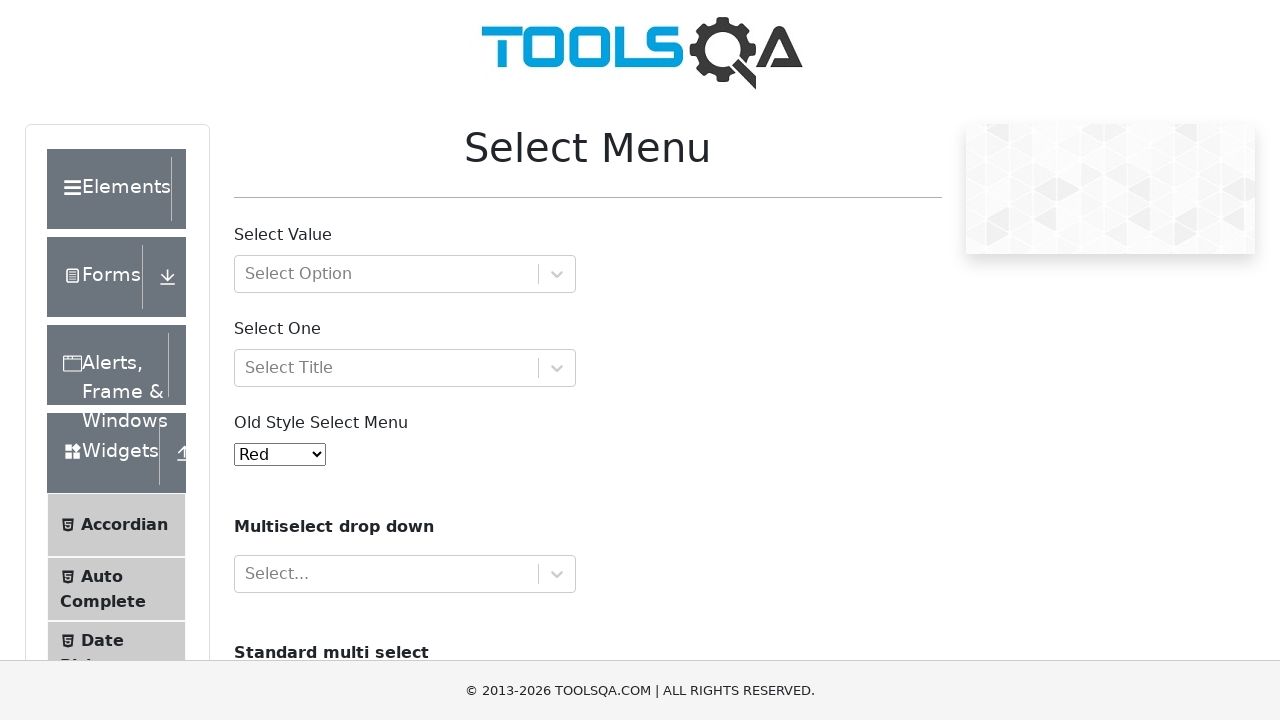

Waited for select dropdown element to load
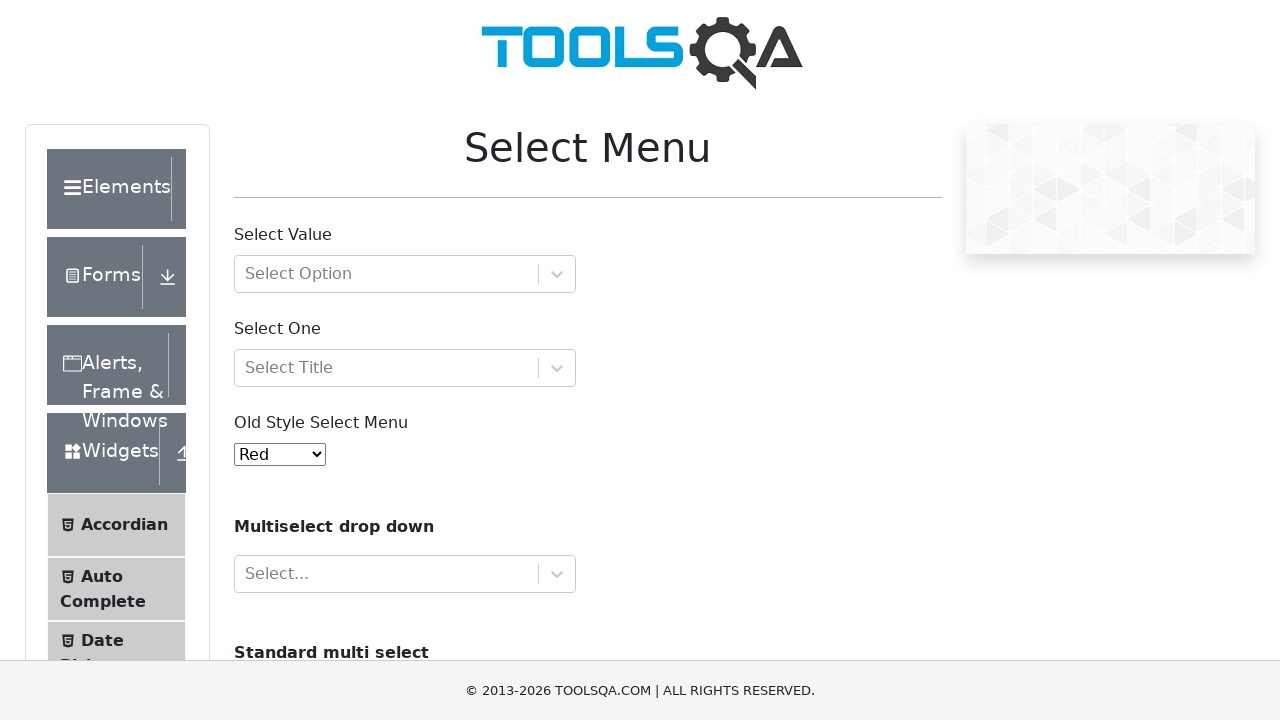

Selected option by index 1 (second option) from dropdown on #oldSelectMenu
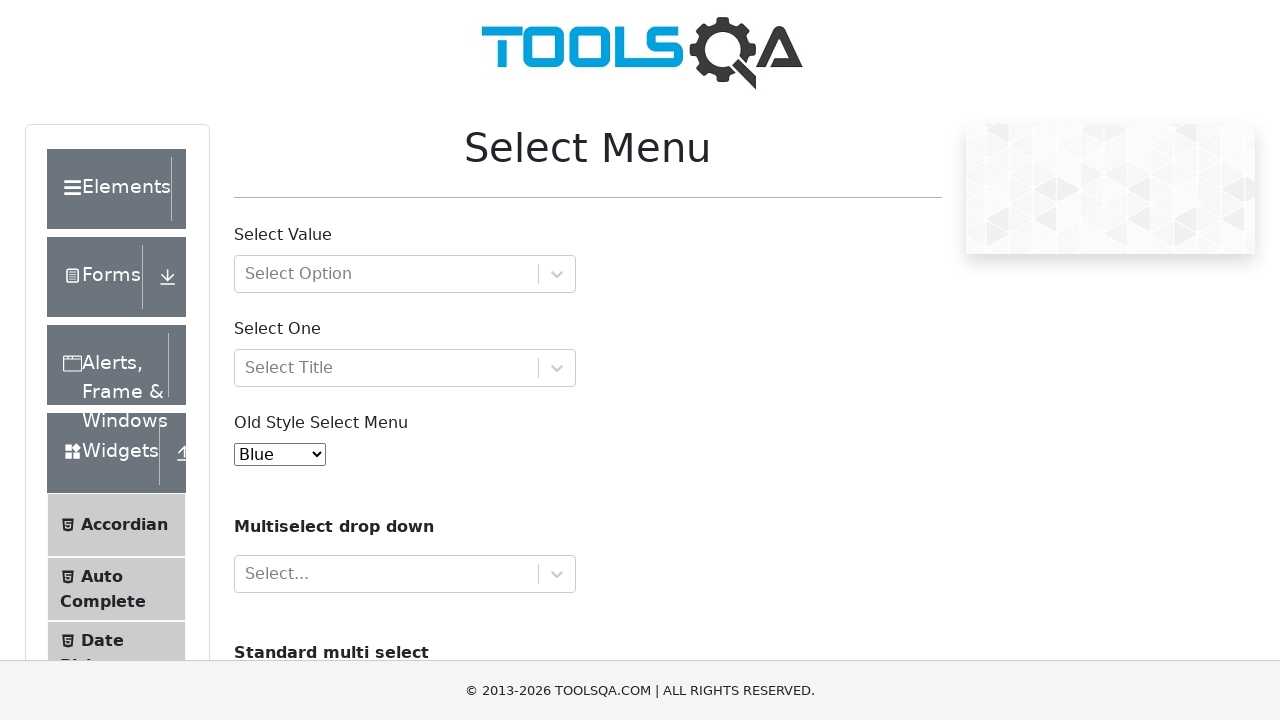

Selected option by value '3' (Purple) from dropdown on #oldSelectMenu
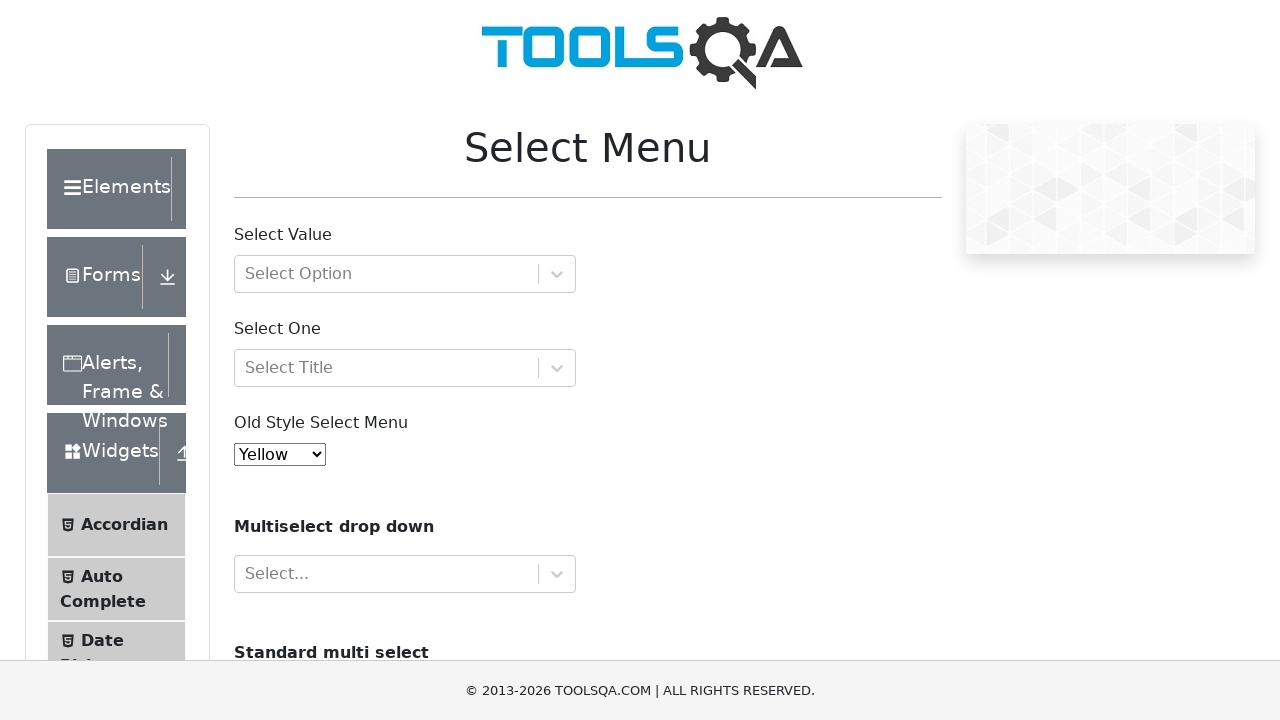

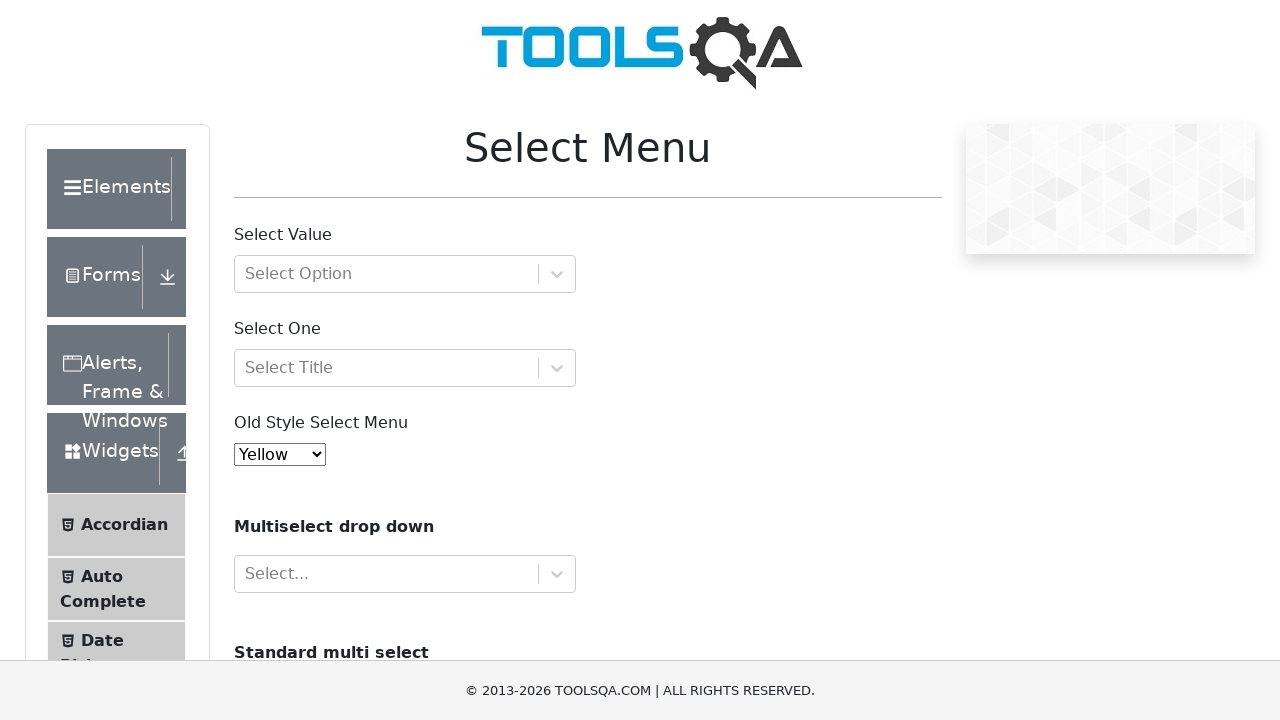